Tests the enable button functionality by clicking it, waiting for loading to complete, and verifying that the input box is enabled and "It's enabled!" message appears

Starting URL: https://practice.cydeo.com/dynamic_controls

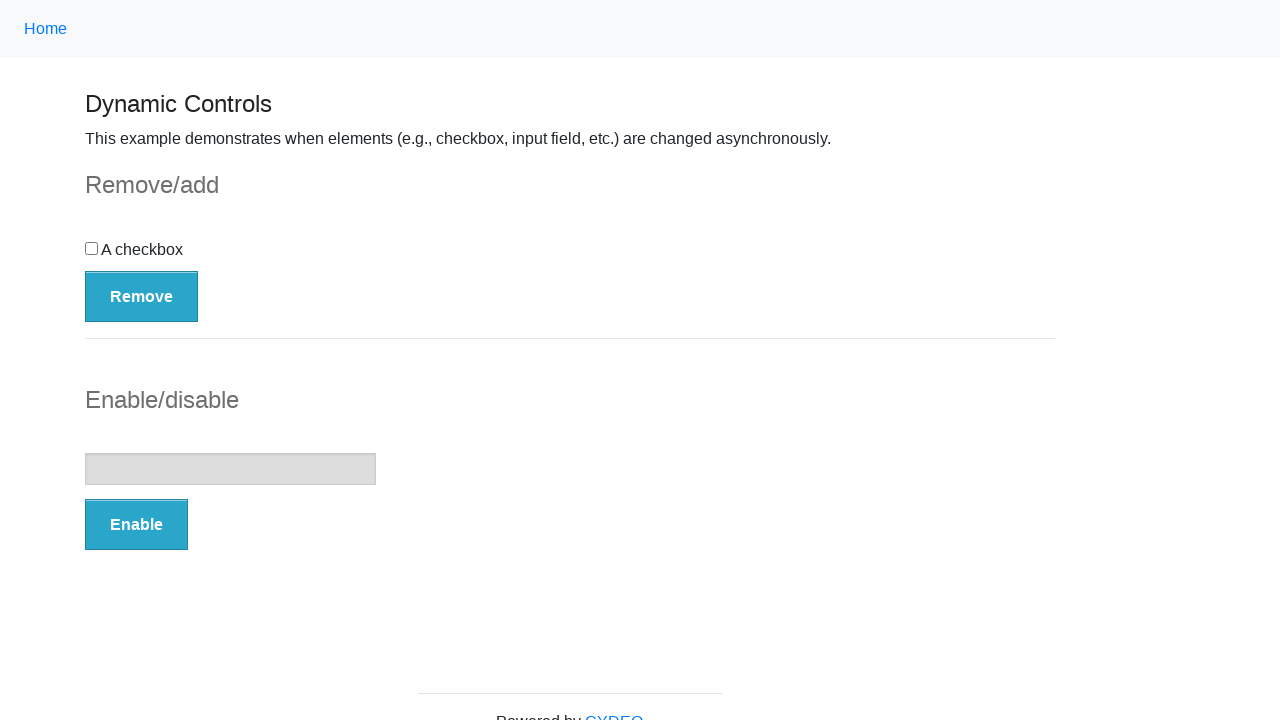

Clicked the Enable button at (136, 525) on button:has-text('Enable')
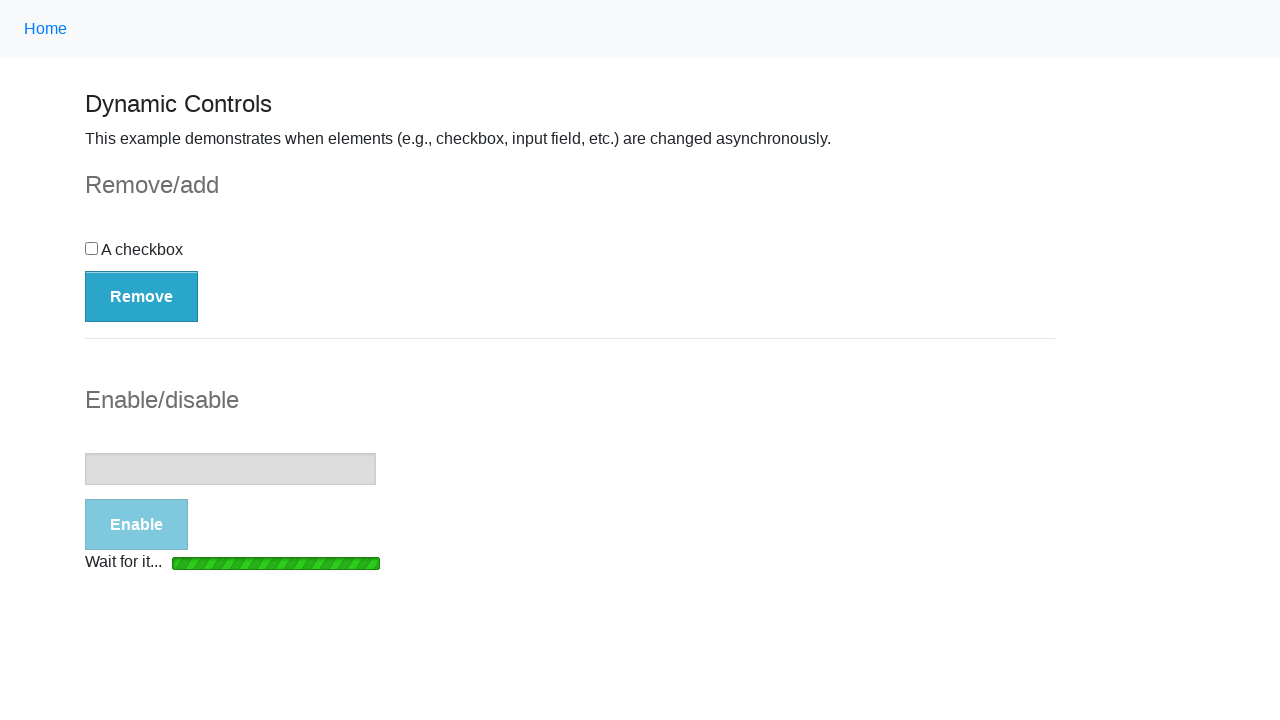

Loading bar disappeared, waiting complete
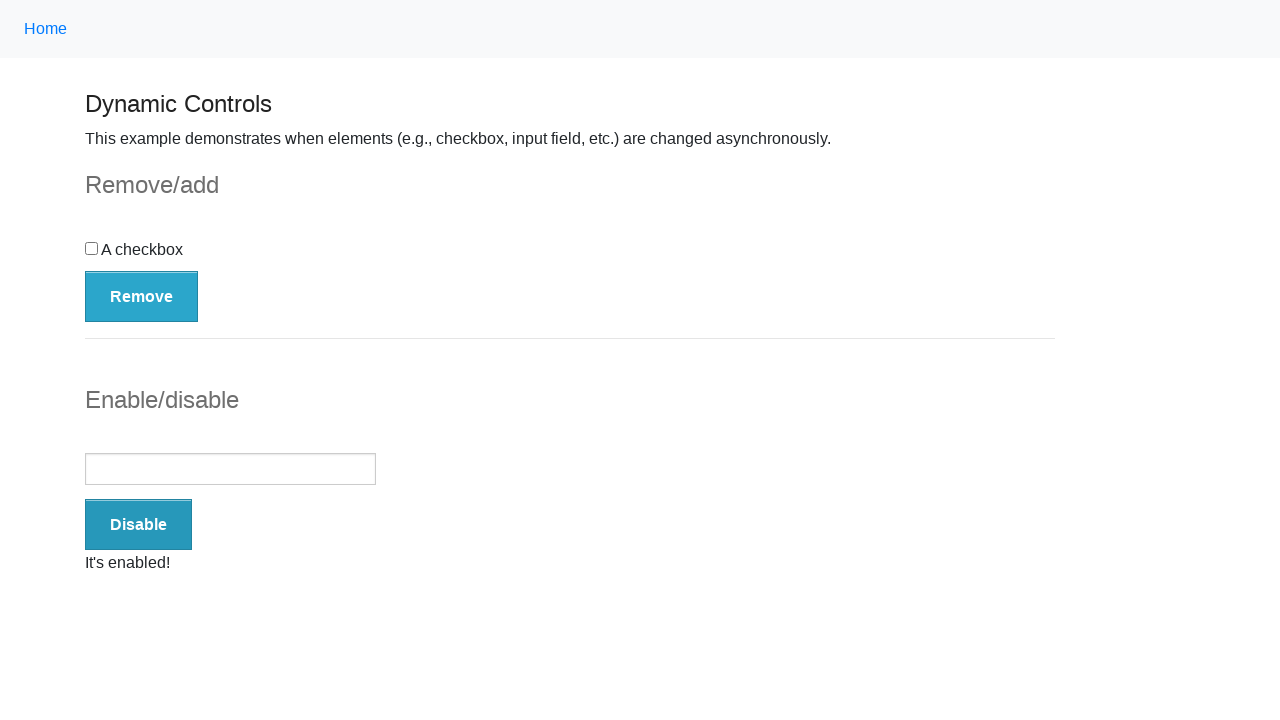

Input box element found
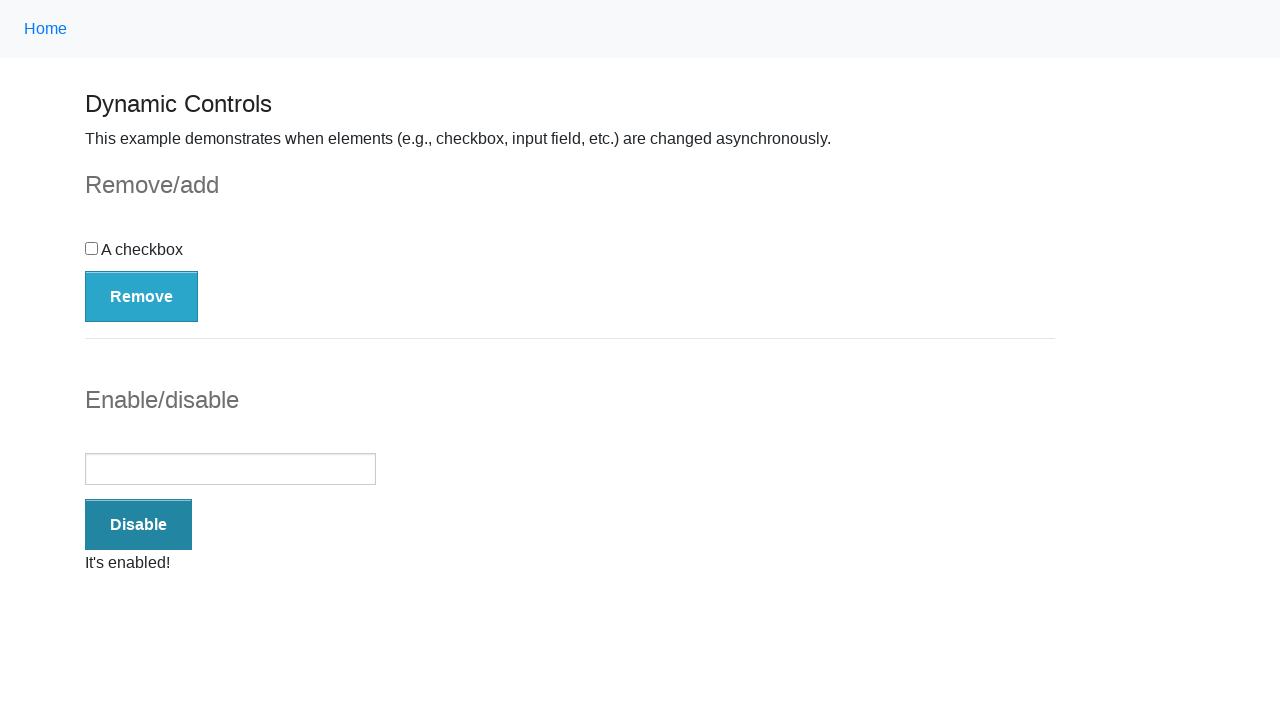

Verified that input box is enabled
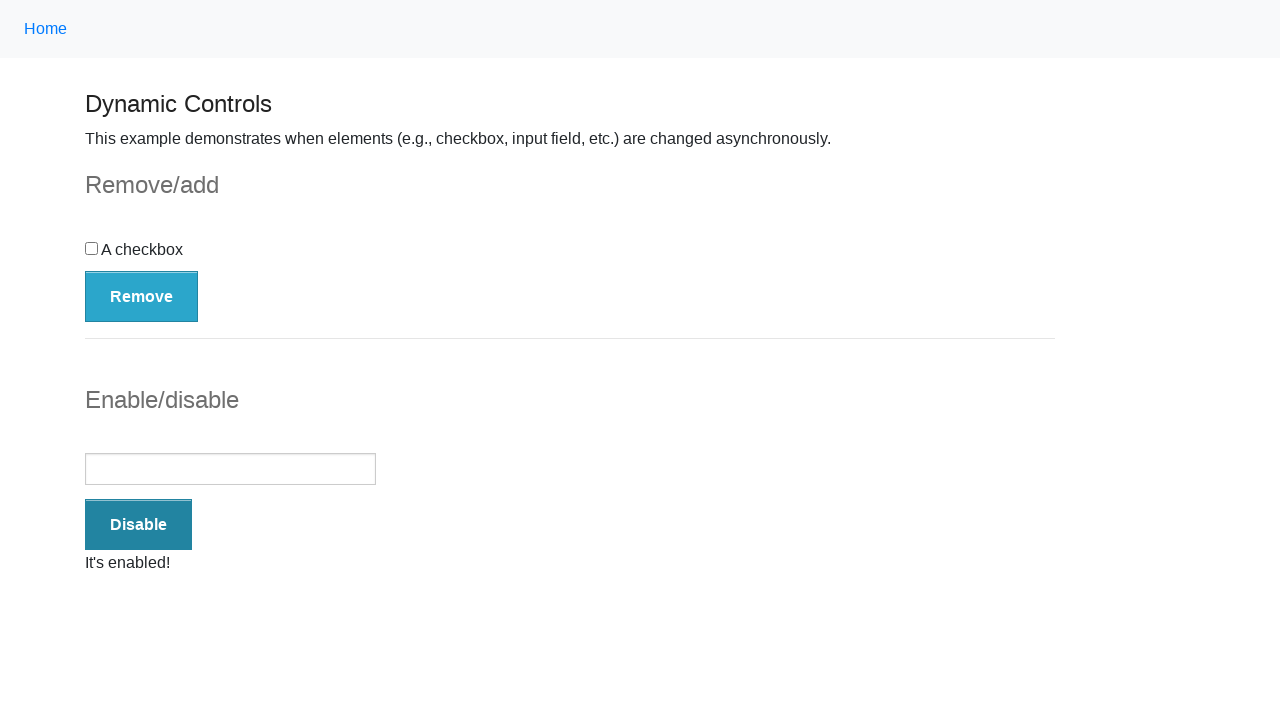

Message element found
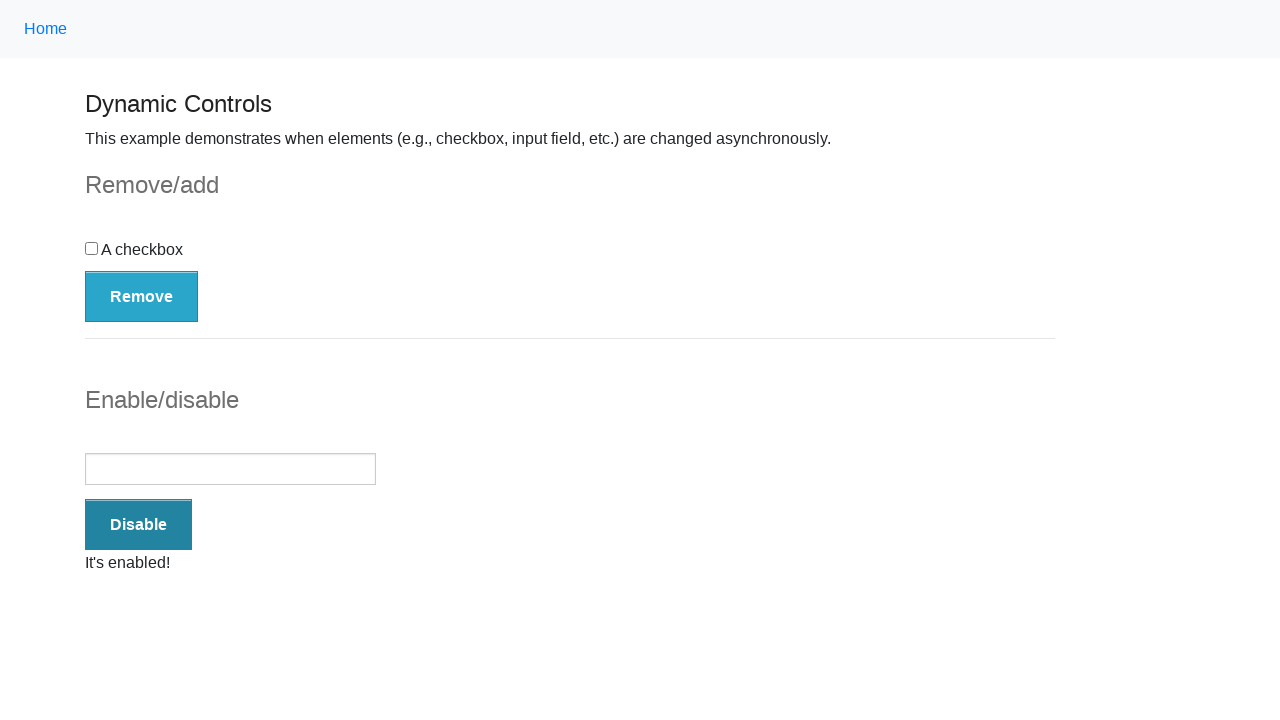

Verified that message is visible
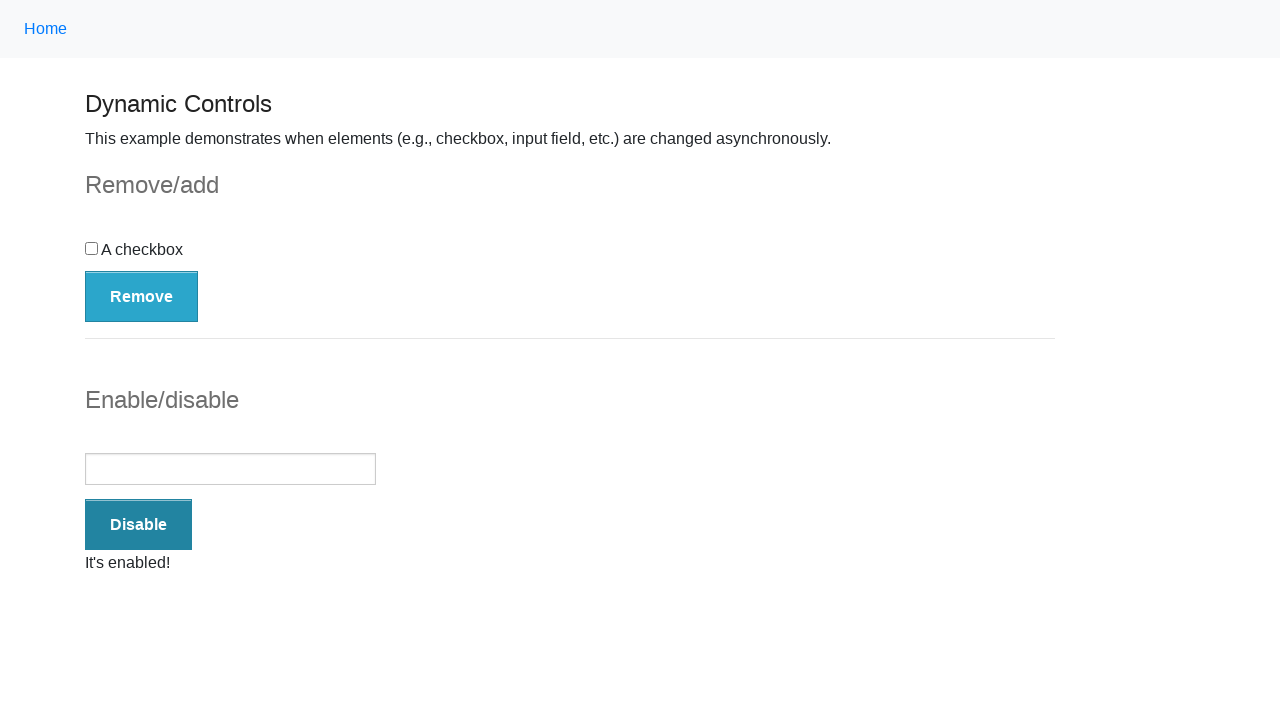

Verified that message contains 'It's enabled!'
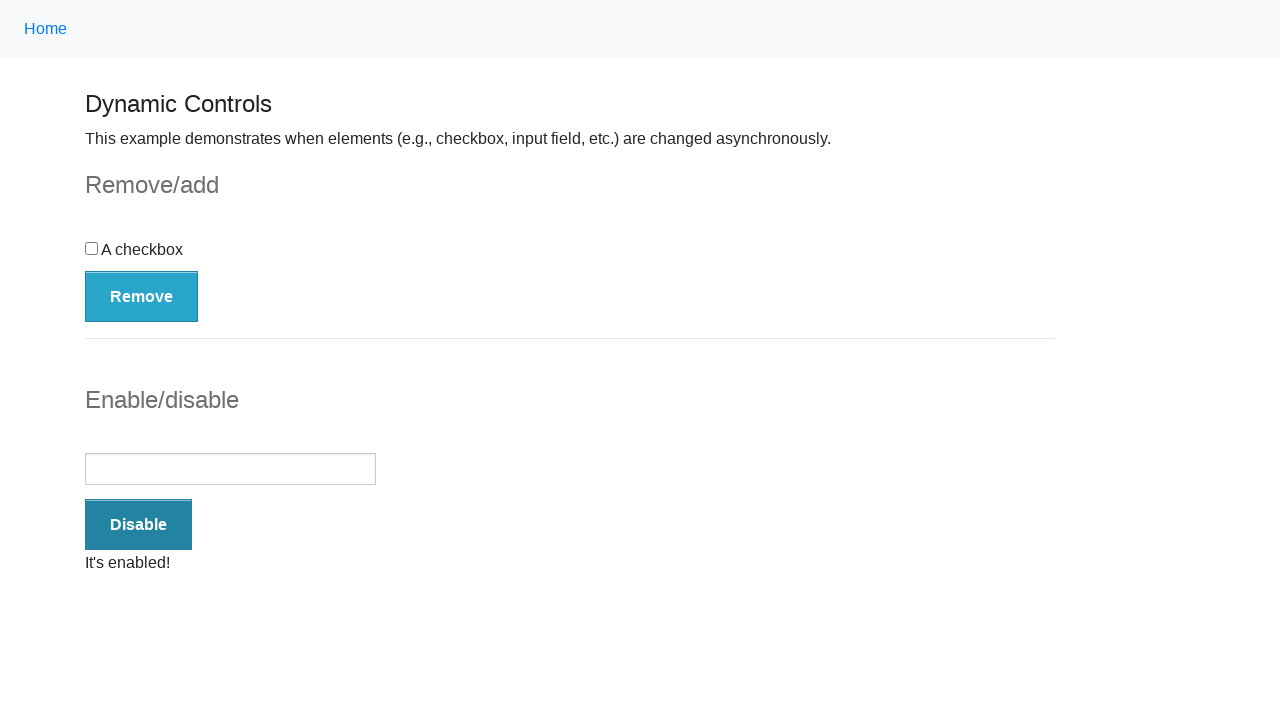

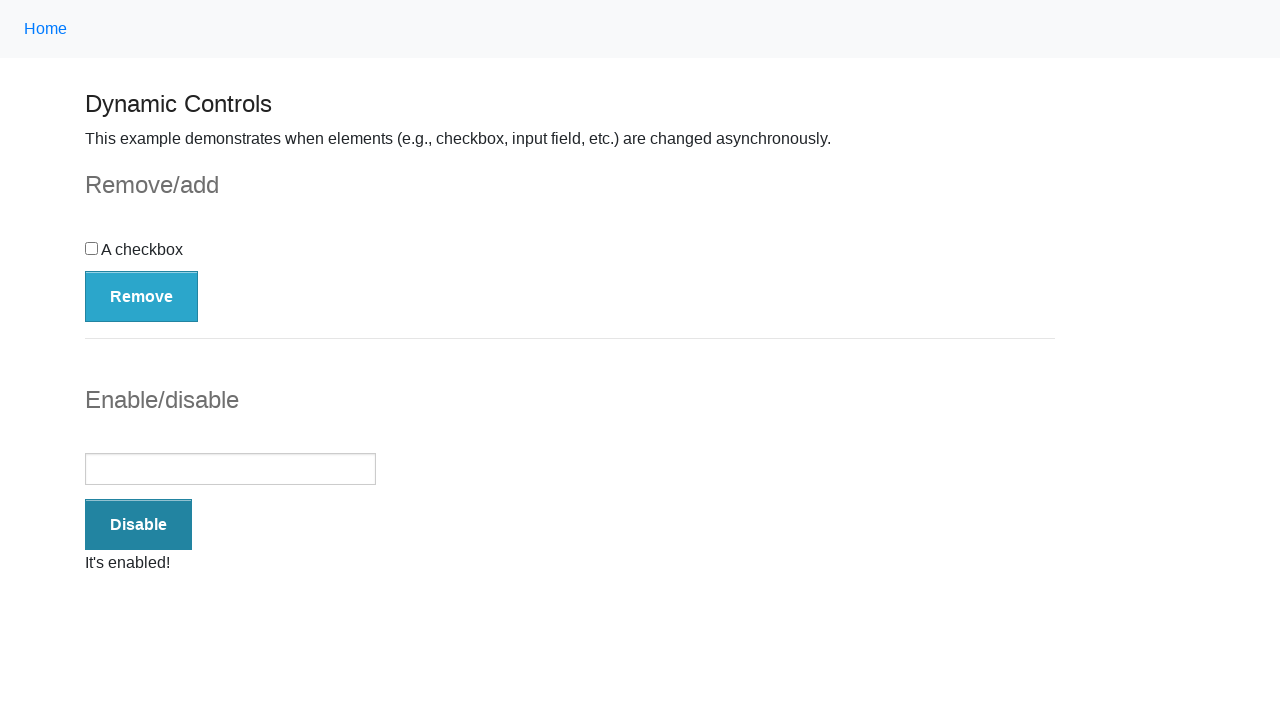